Navigates to example.com, selects an anchor element using query_selector, and clicks on it to follow the link

Starting URL: https://example.com

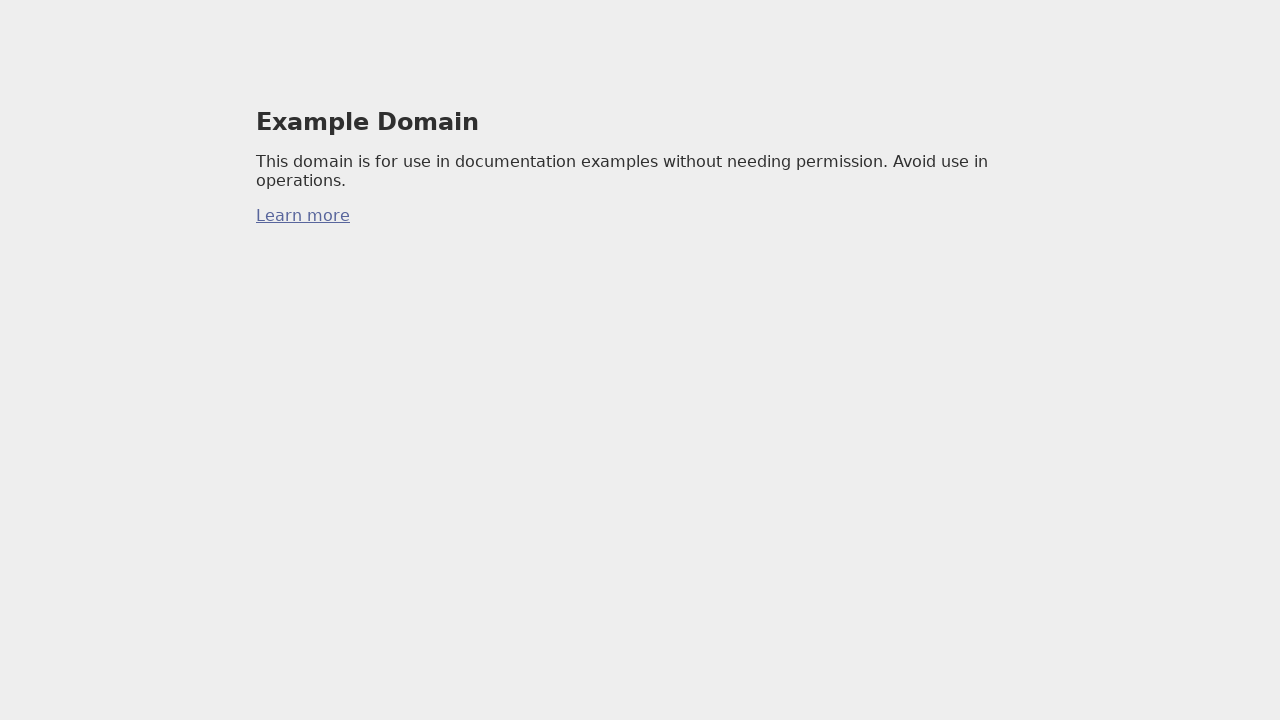

Selected first anchor element on the page
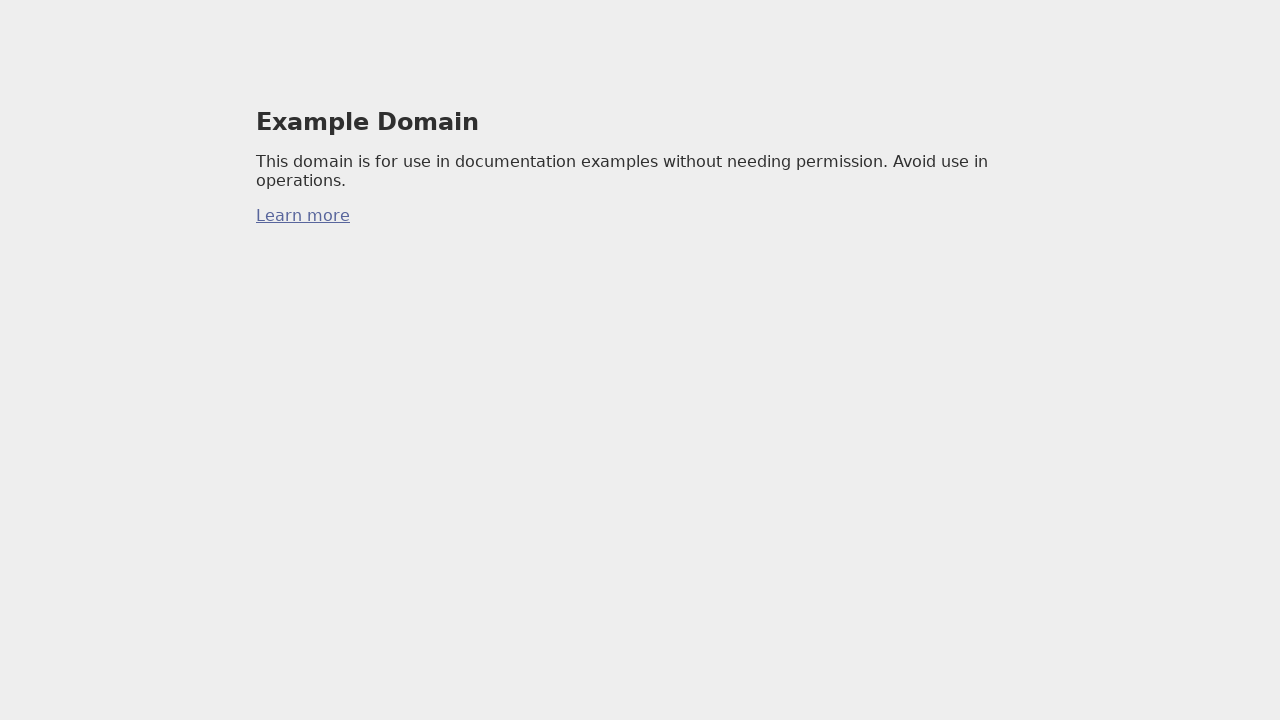

Clicked anchor element to follow the link
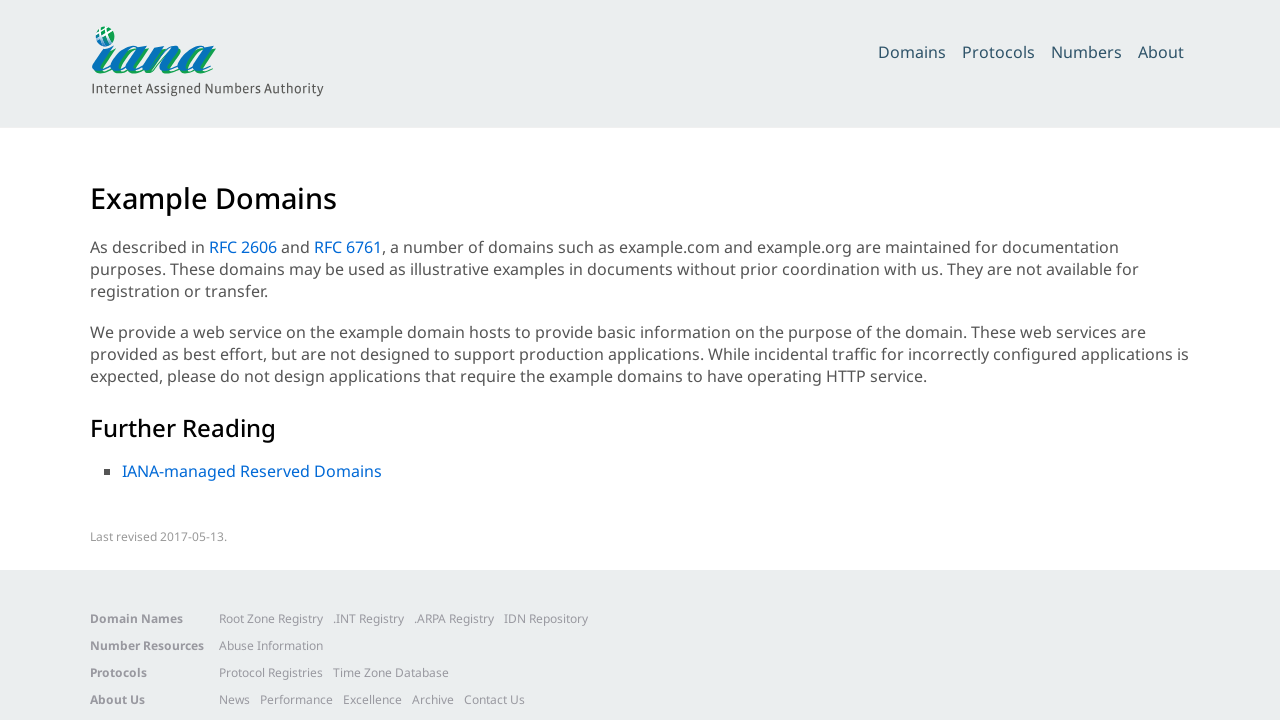

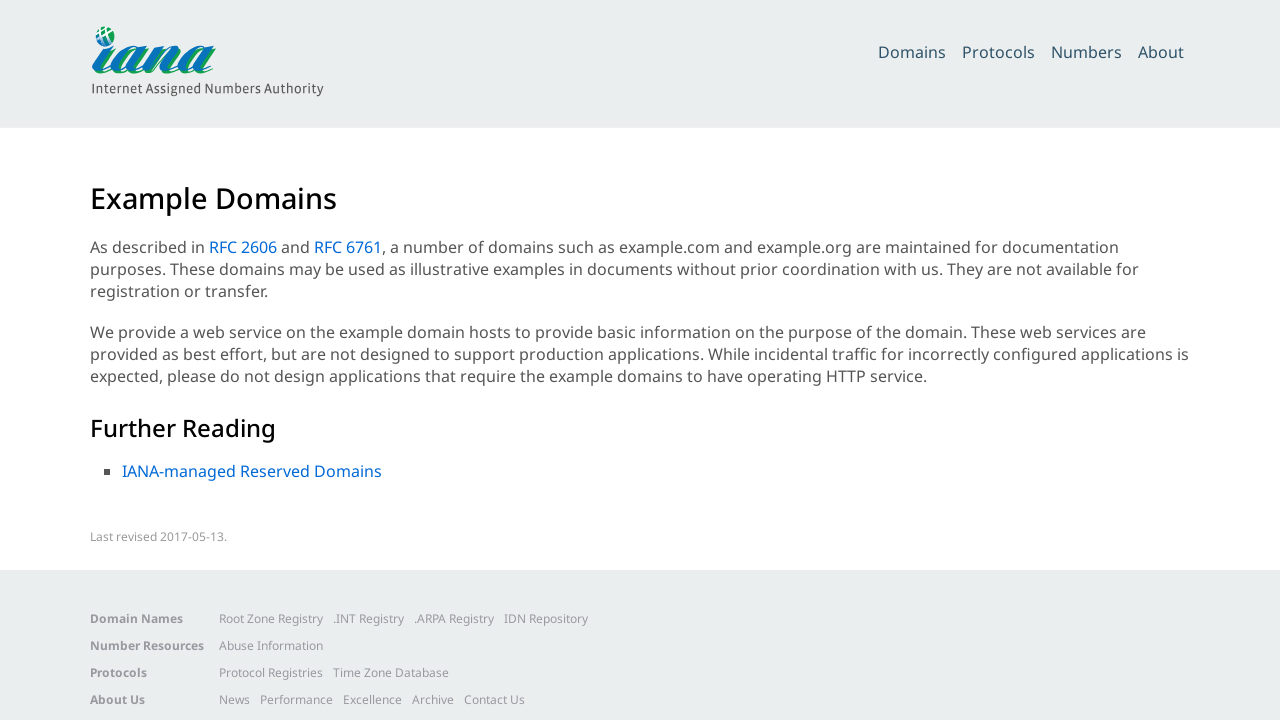